Tests finding and clicking a link by partial text (using a mathematically calculated code), then fills out a multi-field form with personal information and submits it.

Starting URL: http://suninjuly.github.io/find_link_text

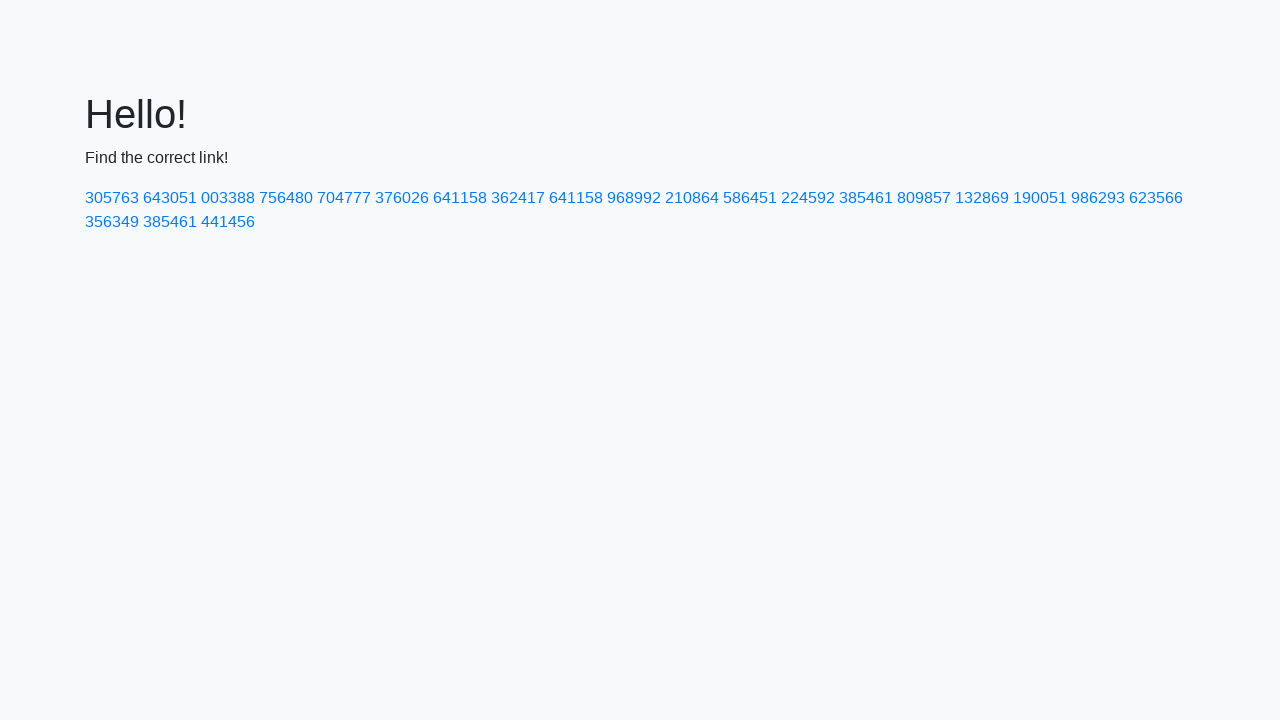

Clicked link containing calculated code '224592' at (808, 198) on a:has-text('224592')
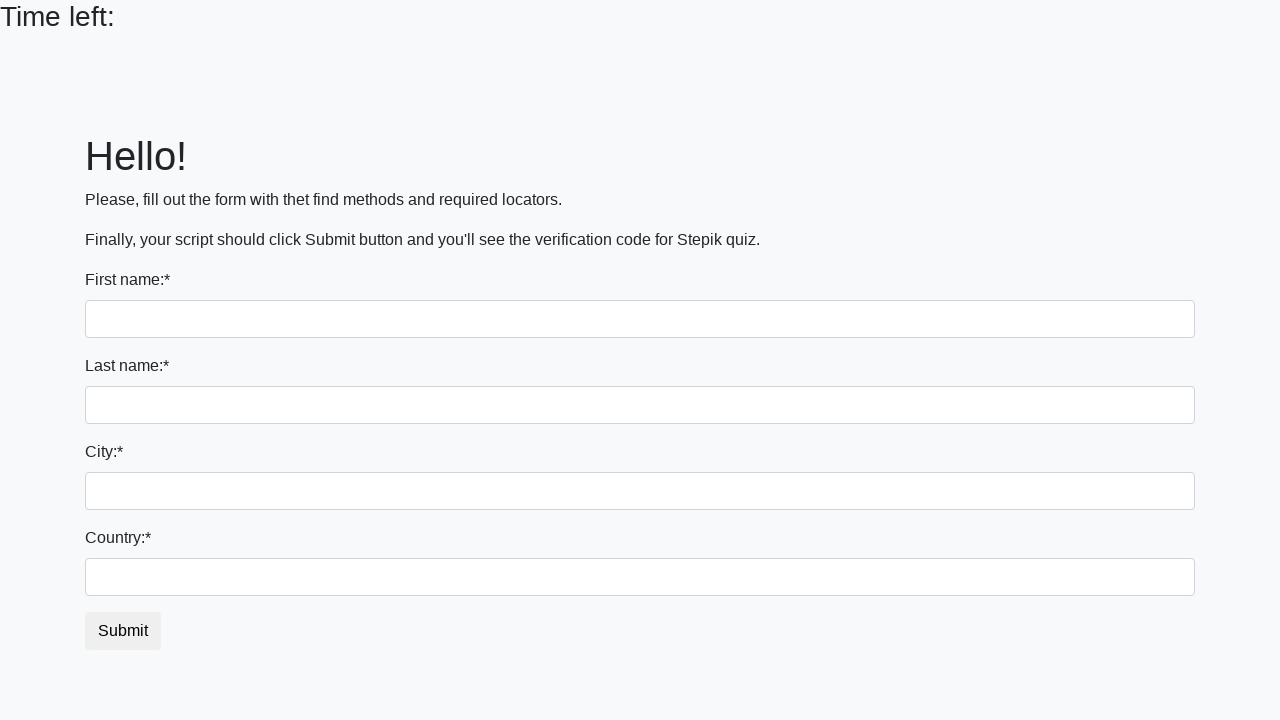

Filled first name field with 'Ivan' on input
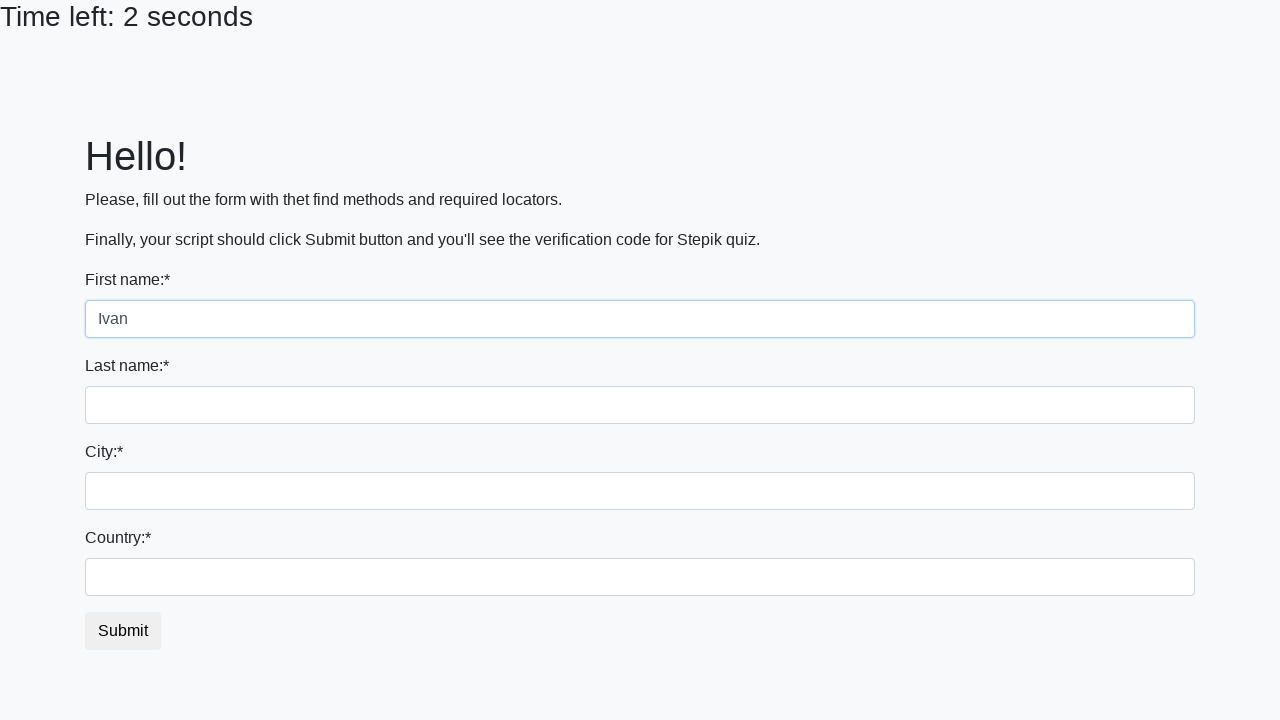

Filled last name field with 'Petrov' on input[name='last_name']
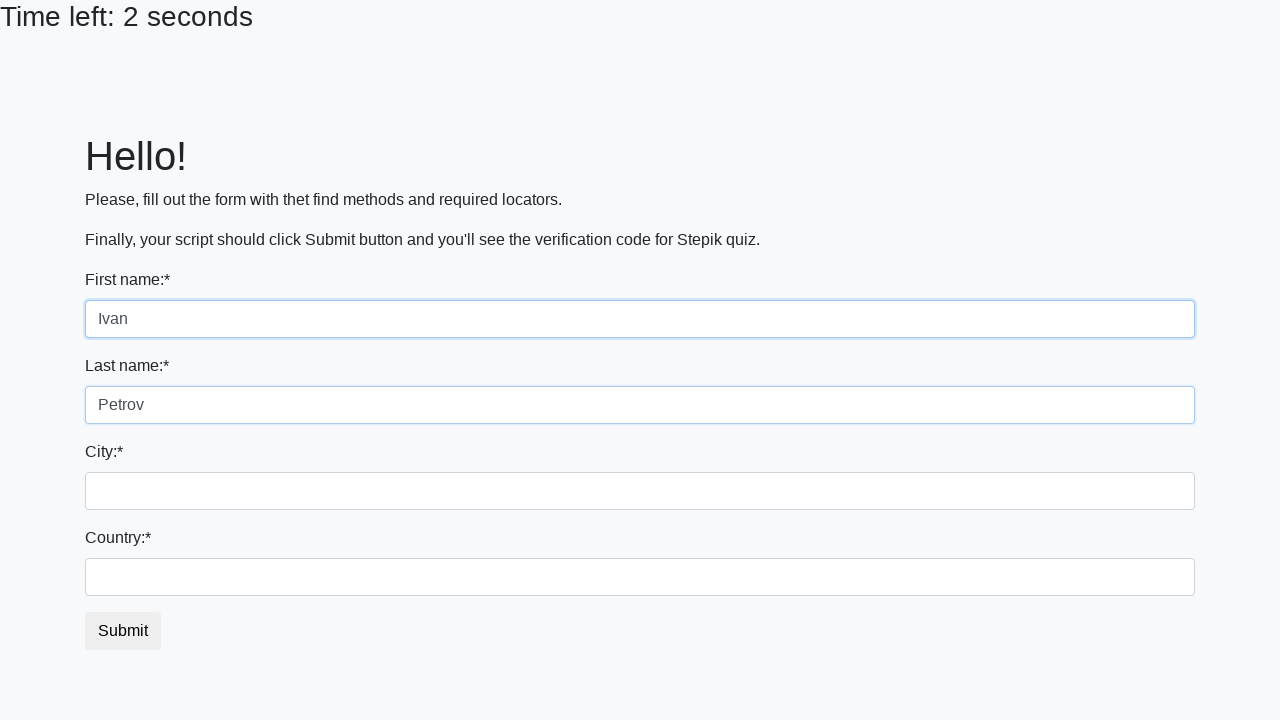

Filled city field with 'Smolensk' on .city
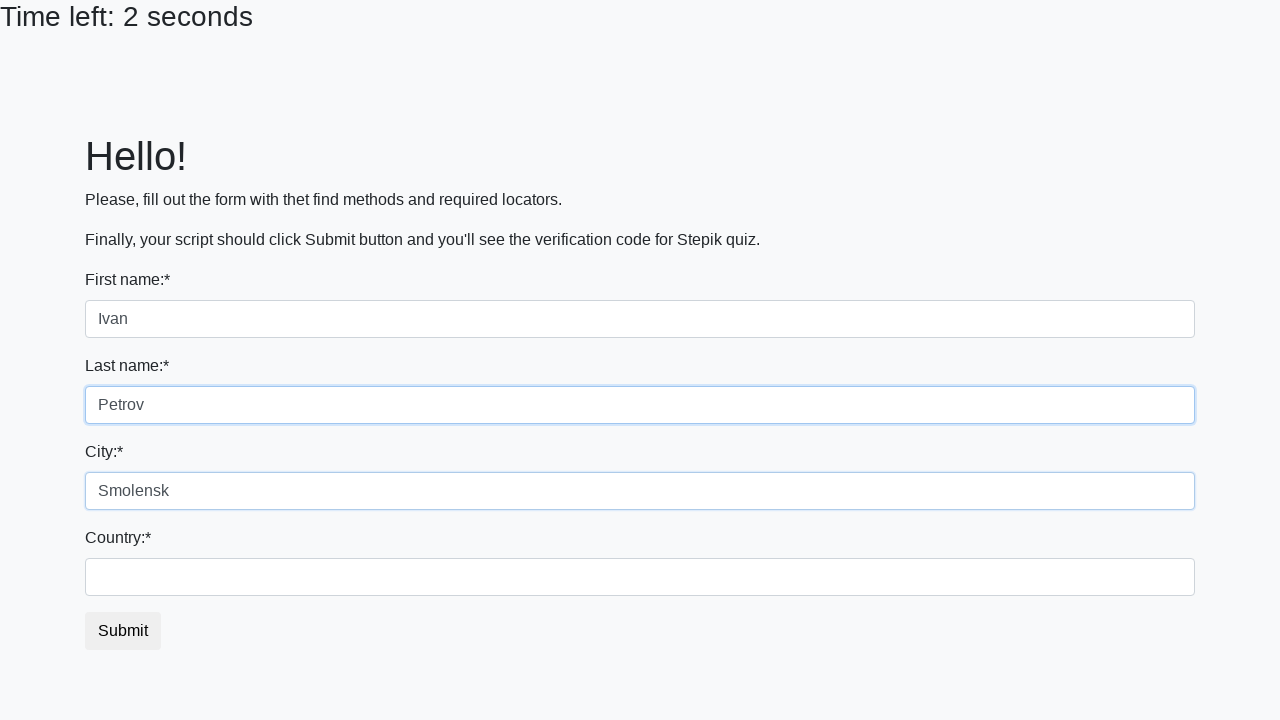

Filled country field with 'Russia' on #country
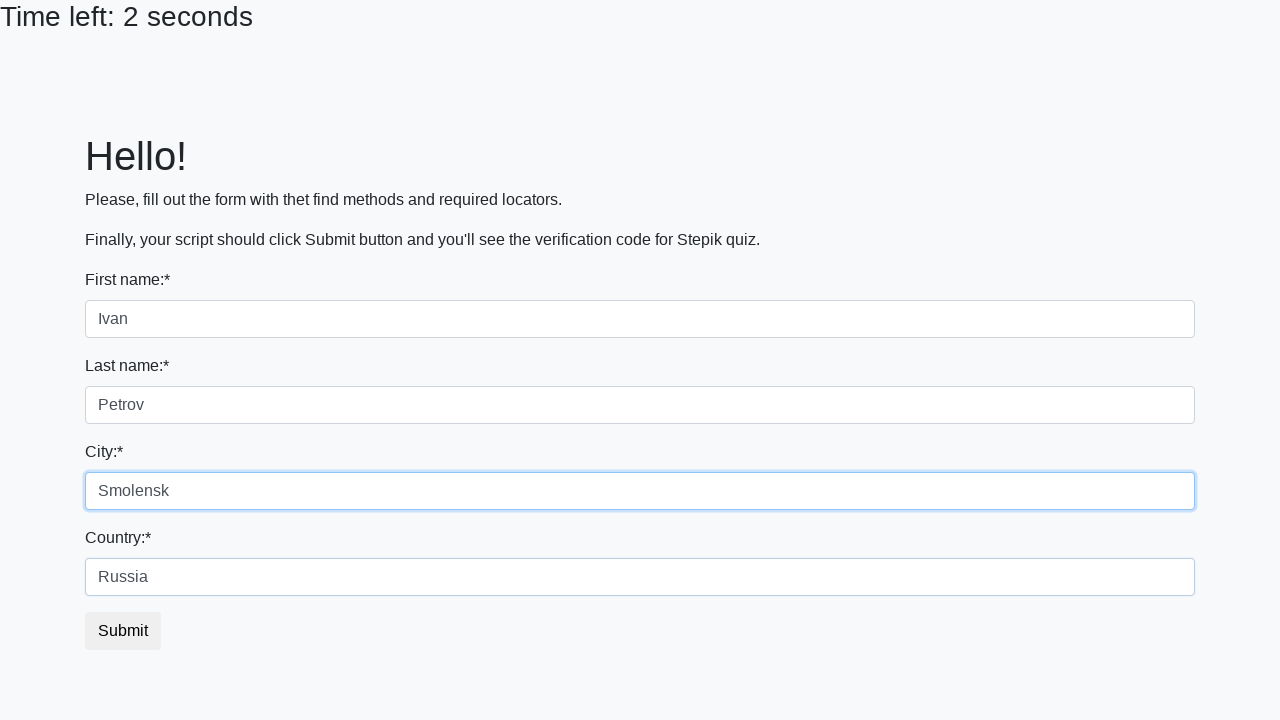

Clicked submit button to submit form at (123, 631) on button.btn
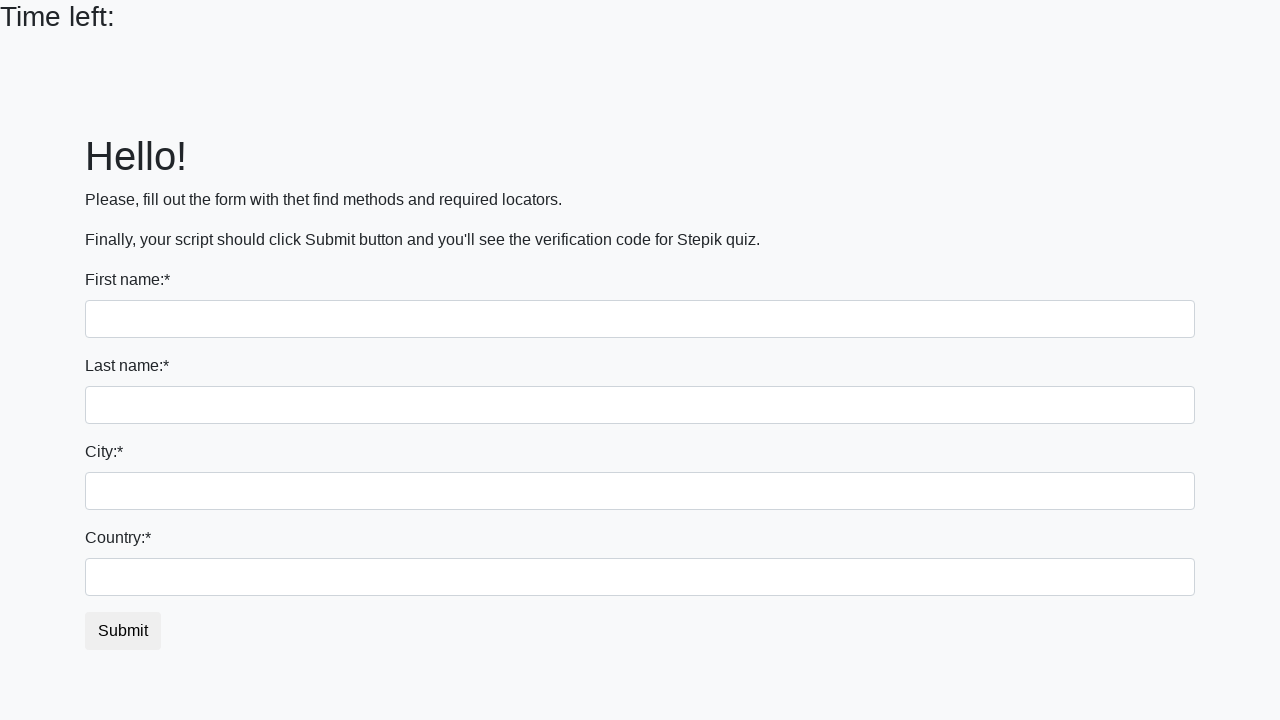

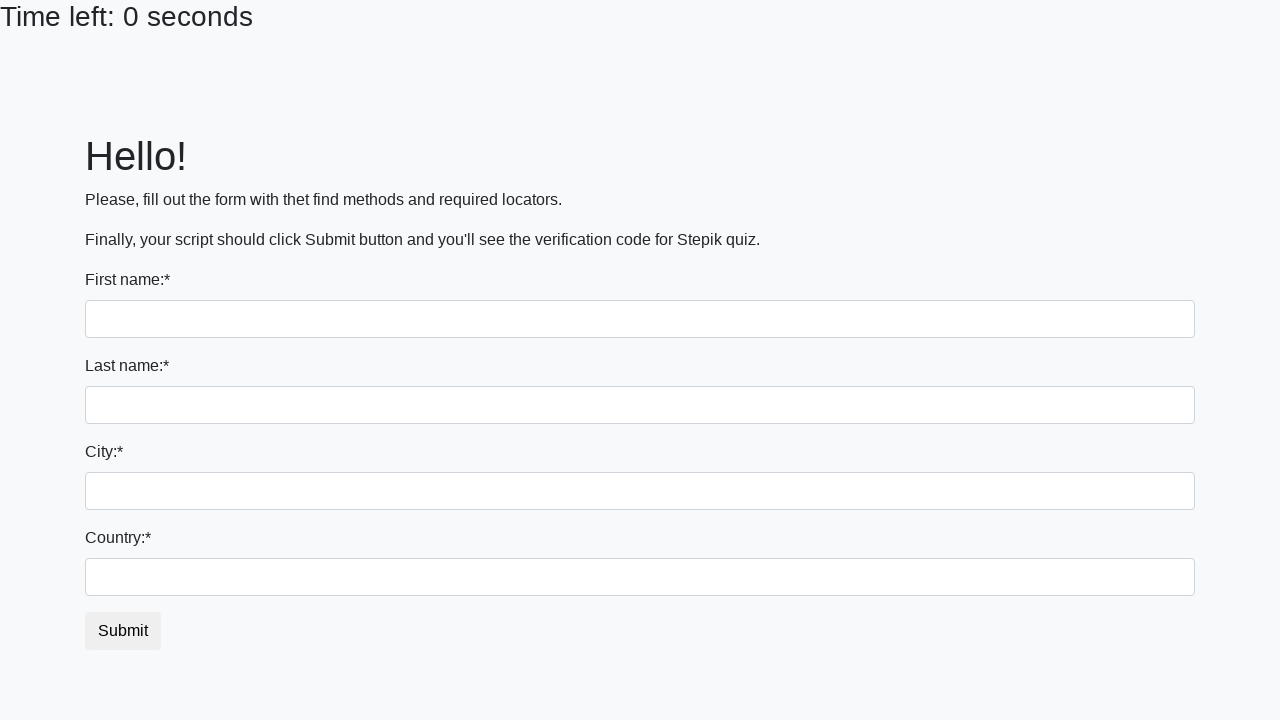